Tests a web form by entering text into a text box and clicking the submit button, then verifying a message is displayed.

Starting URL: https://www.selenium.dev/selenium/web/web-form.html

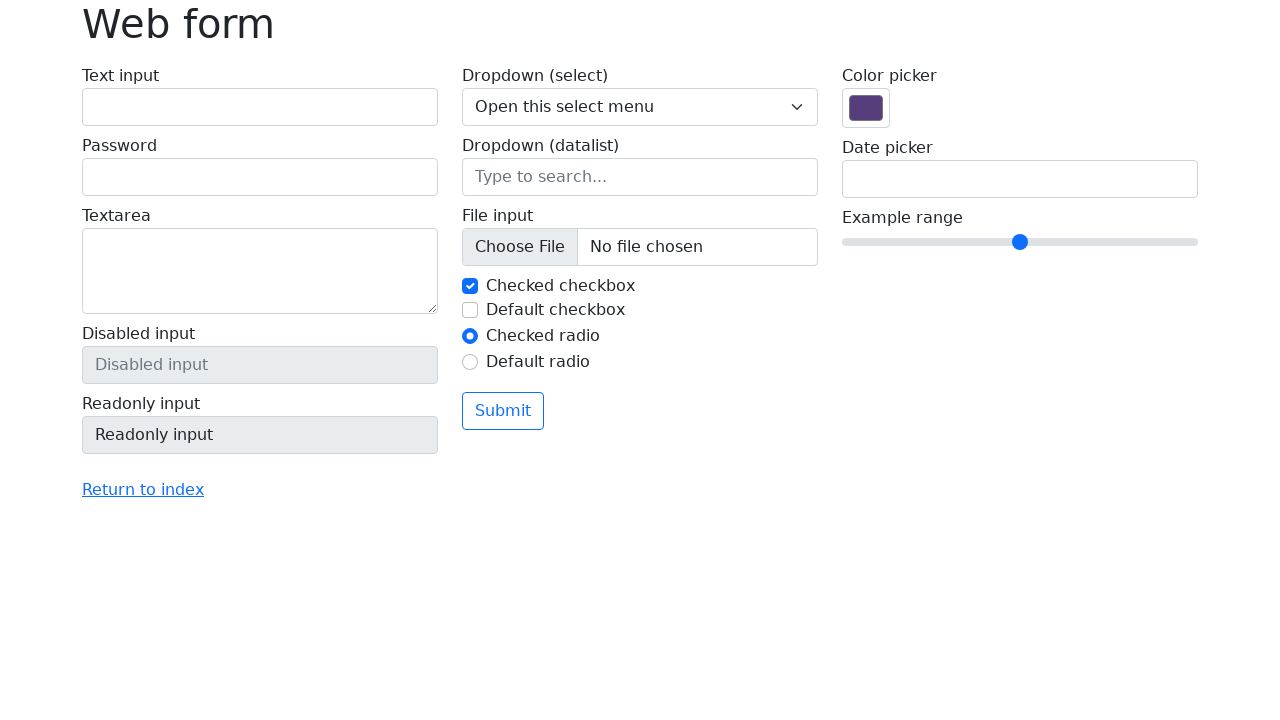

Filled text box with 'Selenium' on input[name='my-text']
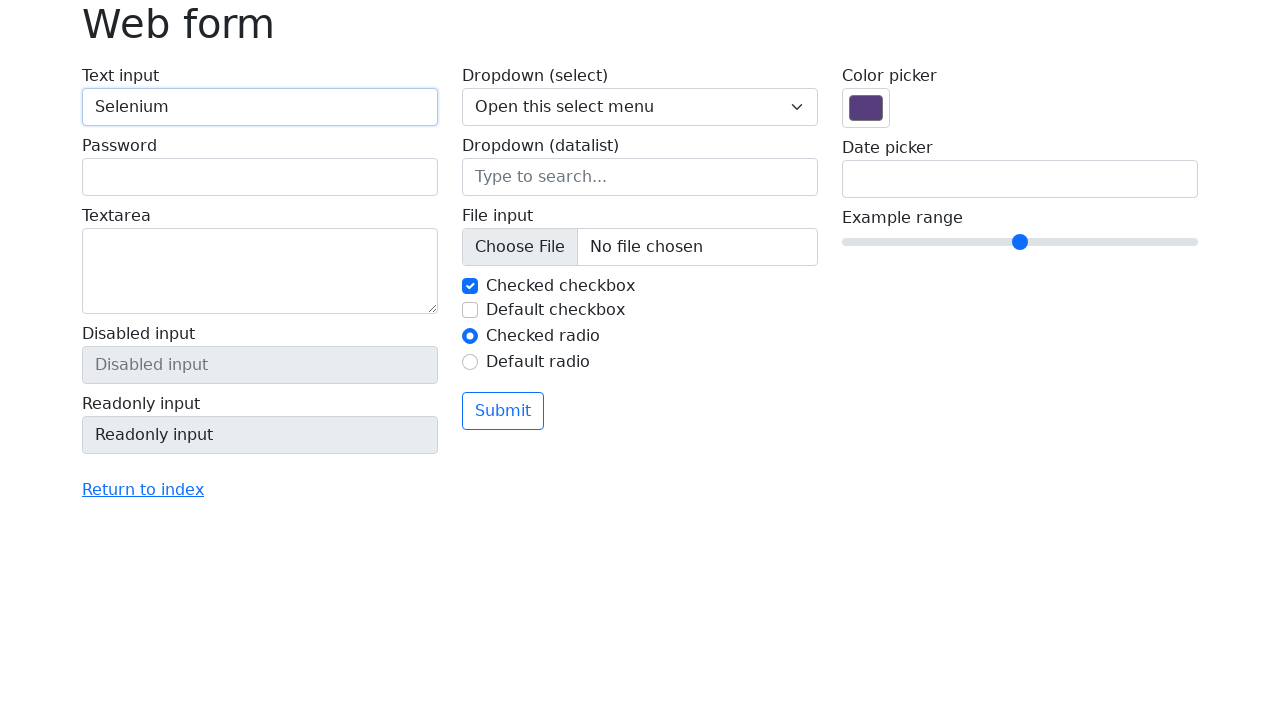

Clicked submit button at (503, 411) on button
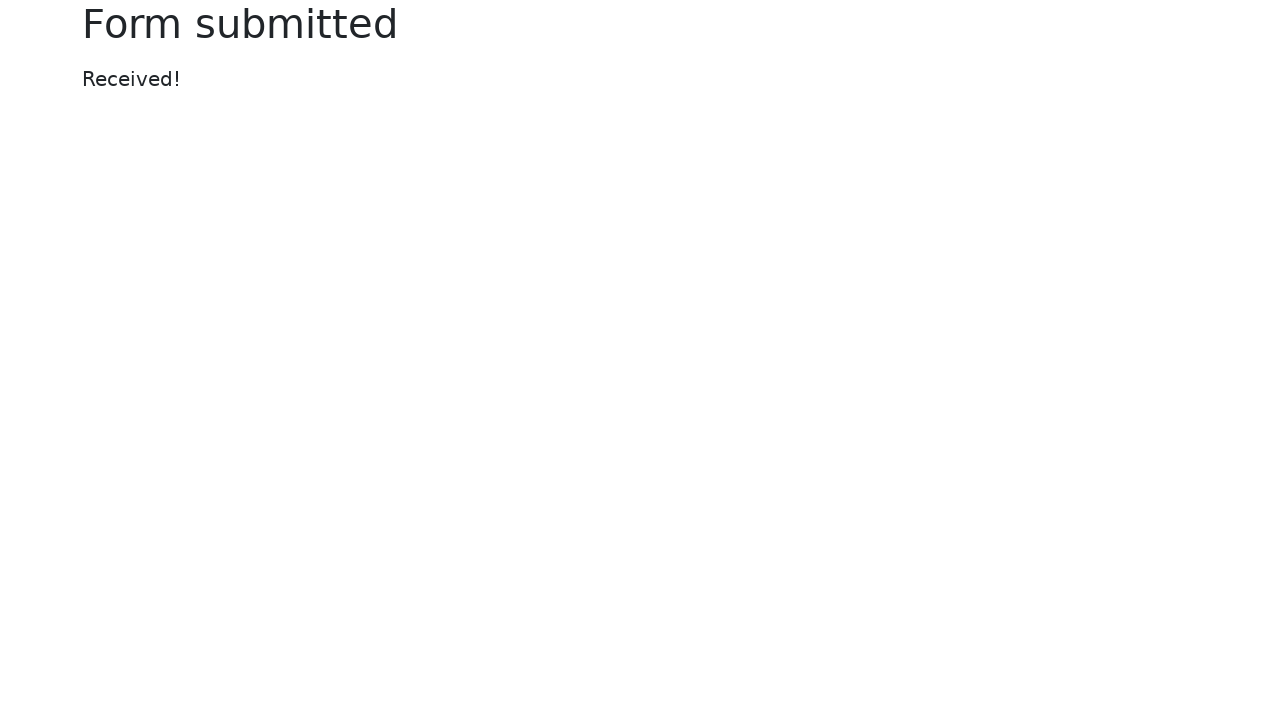

Success message appeared on the page
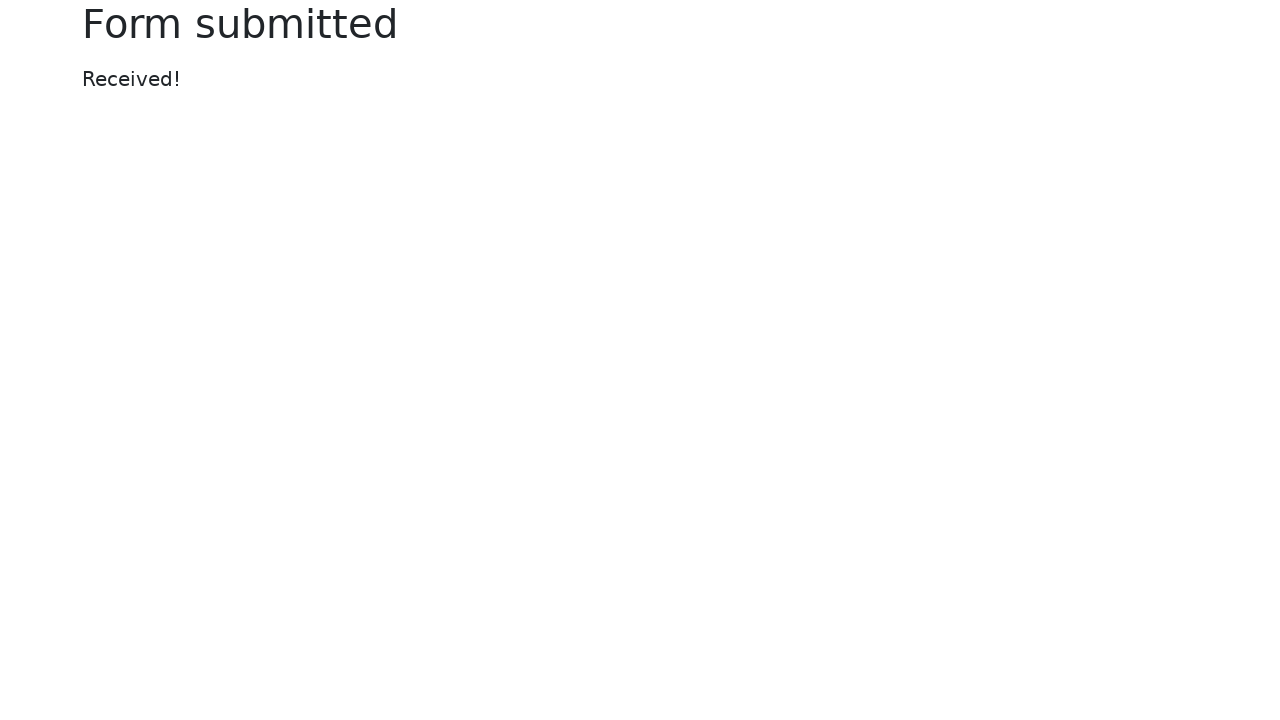

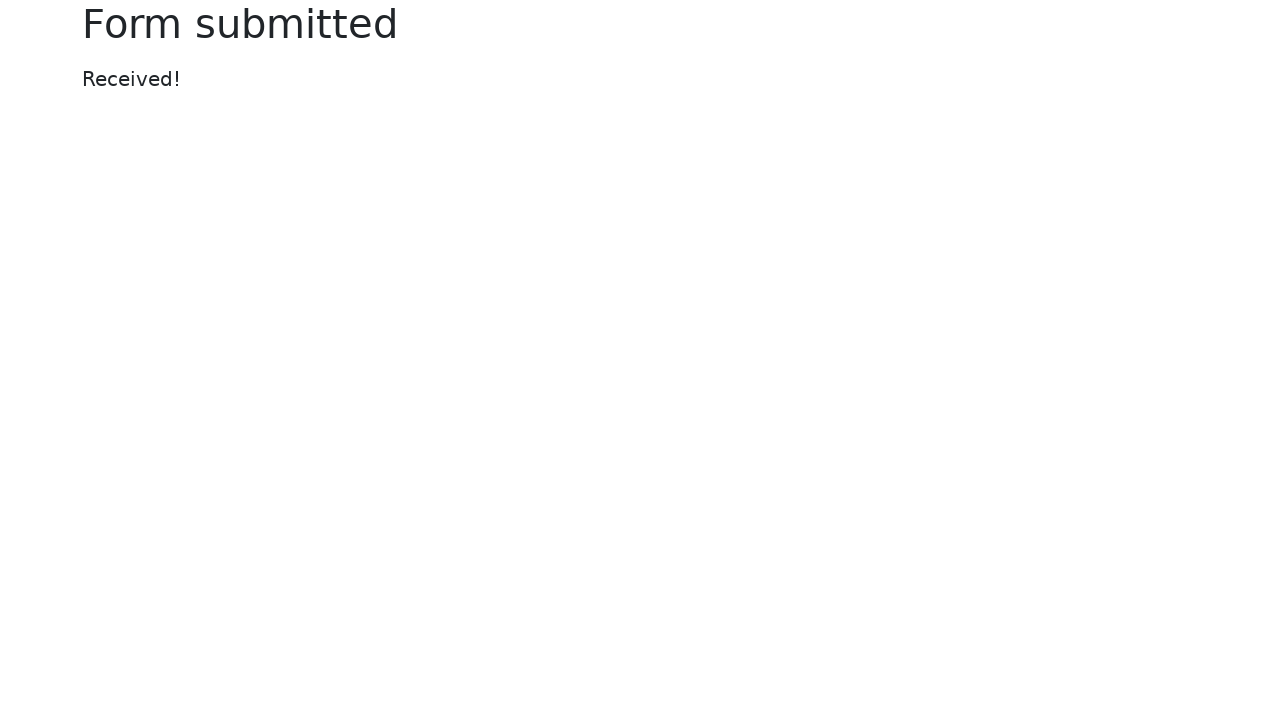